Opens multiple navigation links in new tabs using Ctrl+Click, then switches to the Projects tab and clicks on the W3C Recommendation link

Starting URL: https://www.selenium.dev/

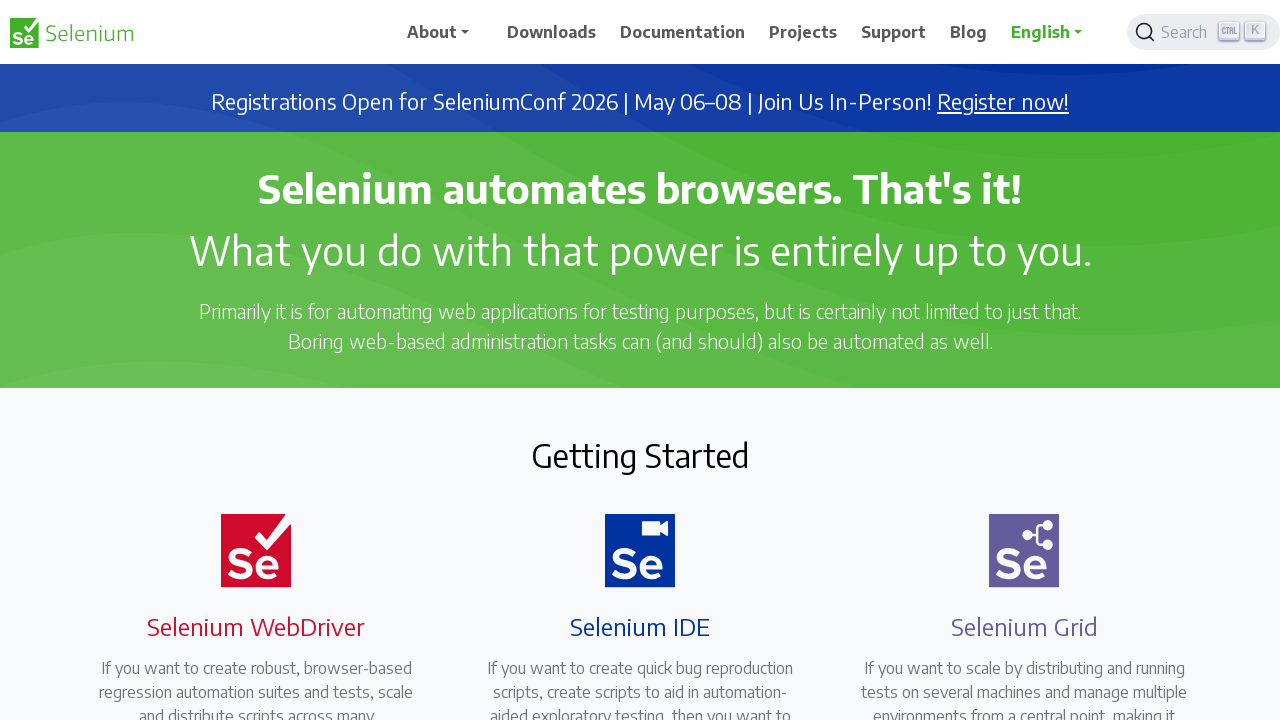

Retrieved all navigation links from the page
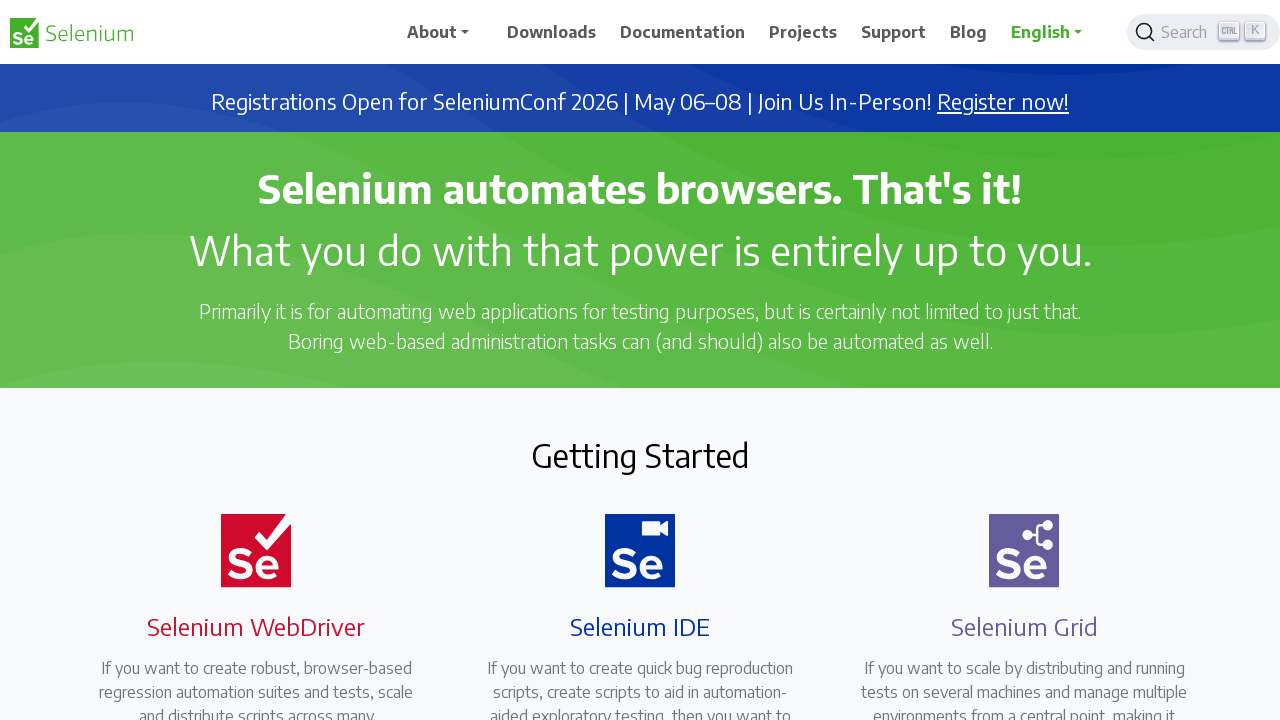

Pressed Control key down
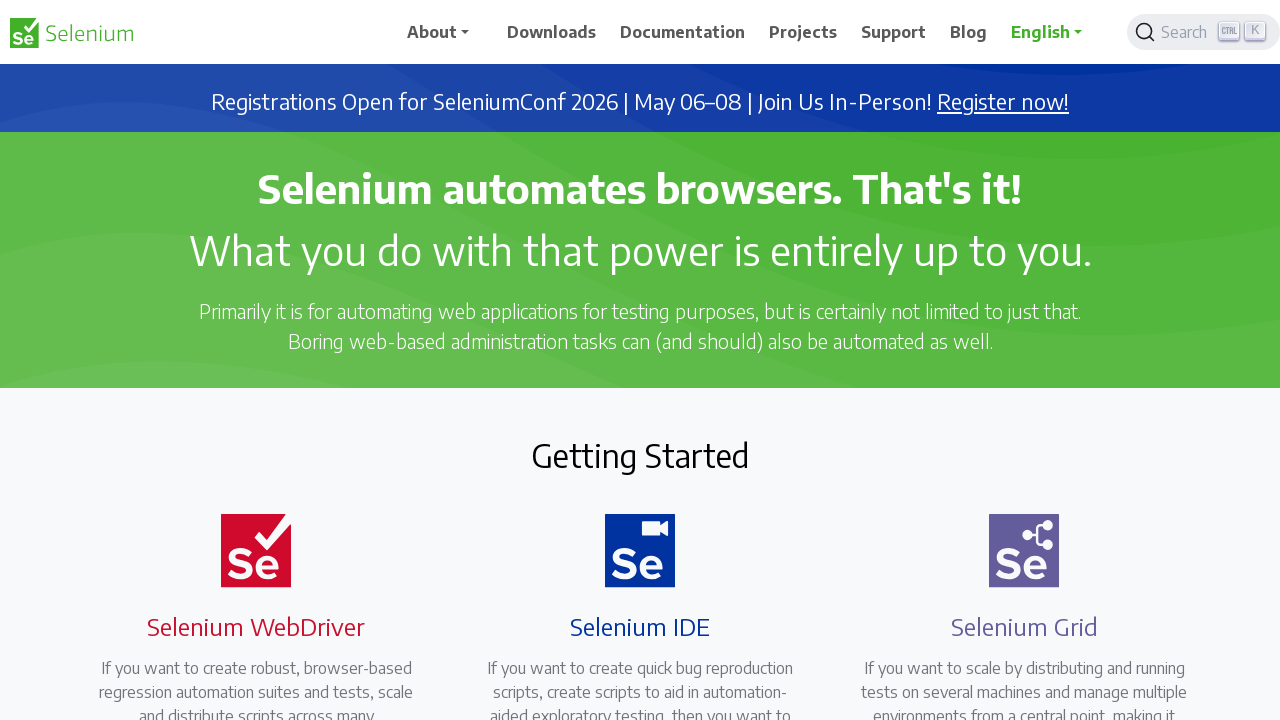

Clicked navigation link with Ctrl held down to open in new tab
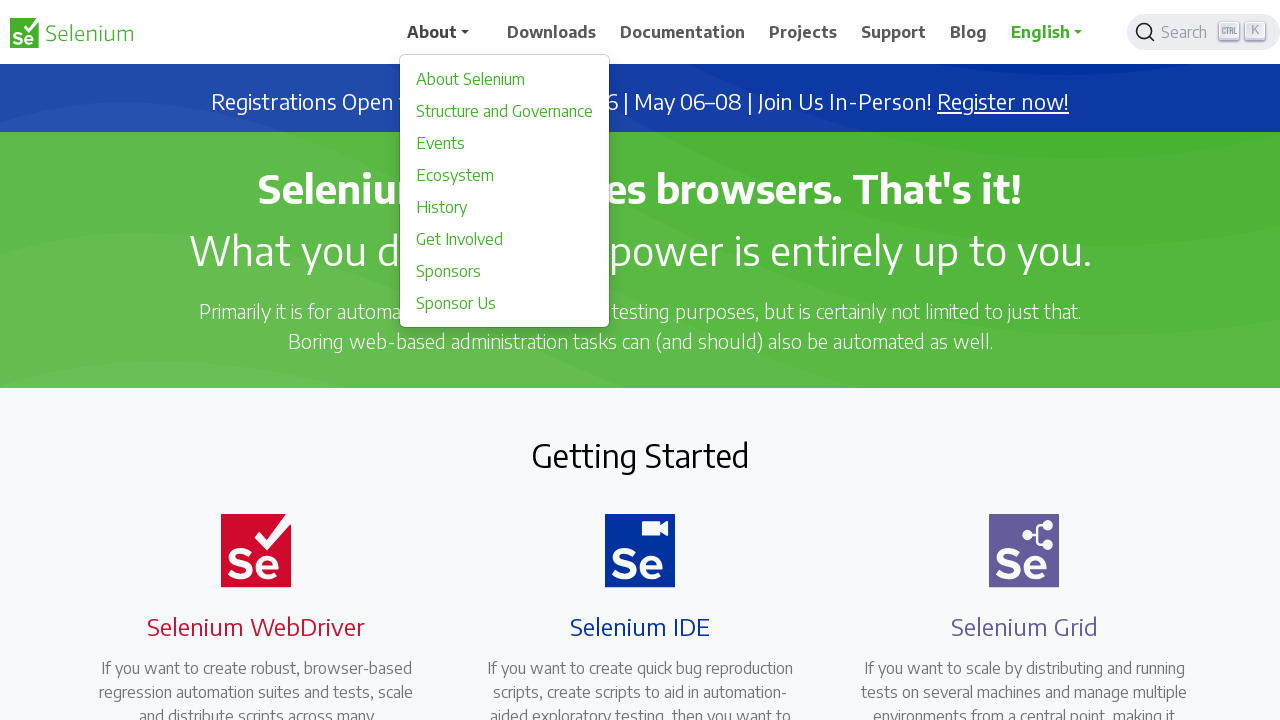

Released Control key
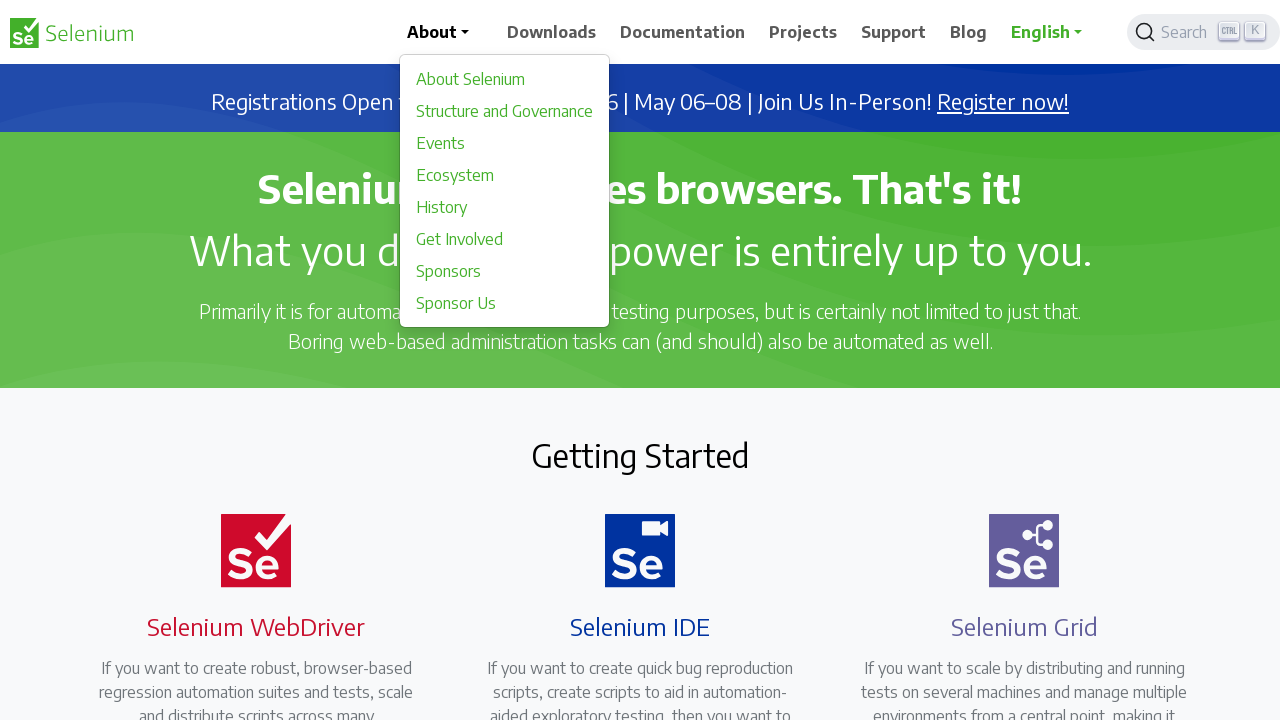

Pressed Control key down
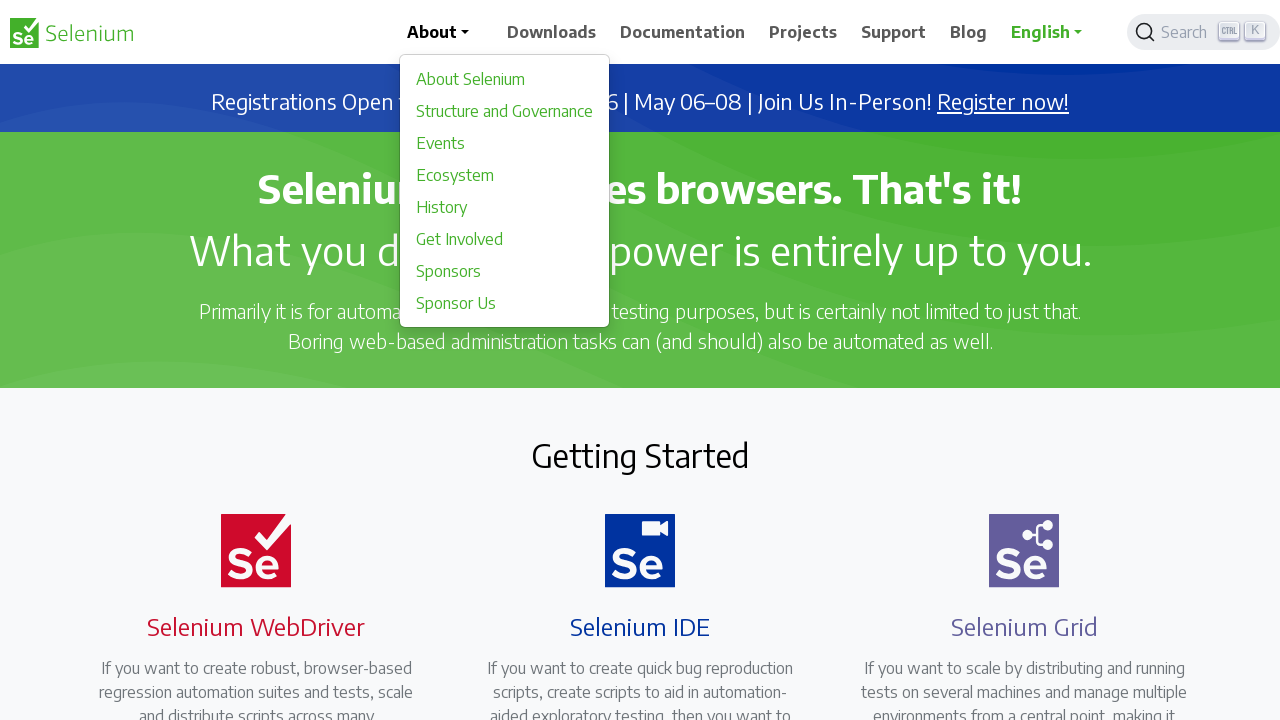

Clicked navigation link with Ctrl held down to open in new tab
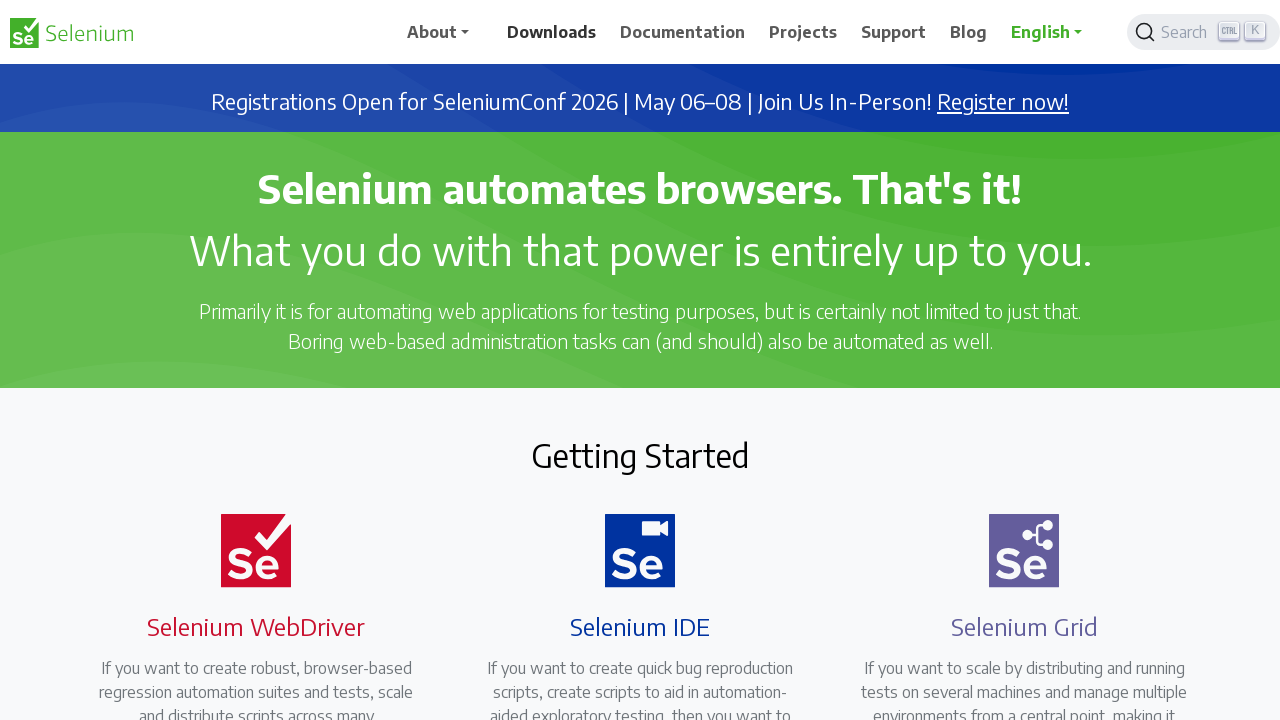

Released Control key
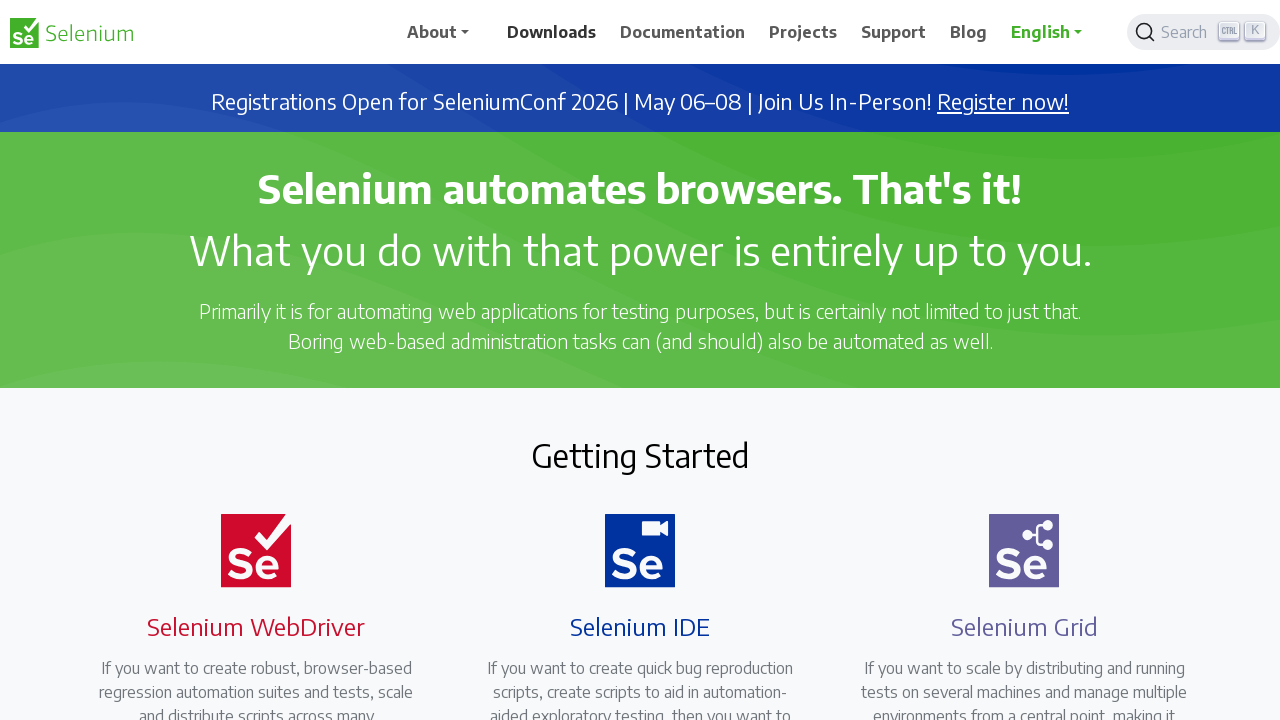

Pressed Control key down
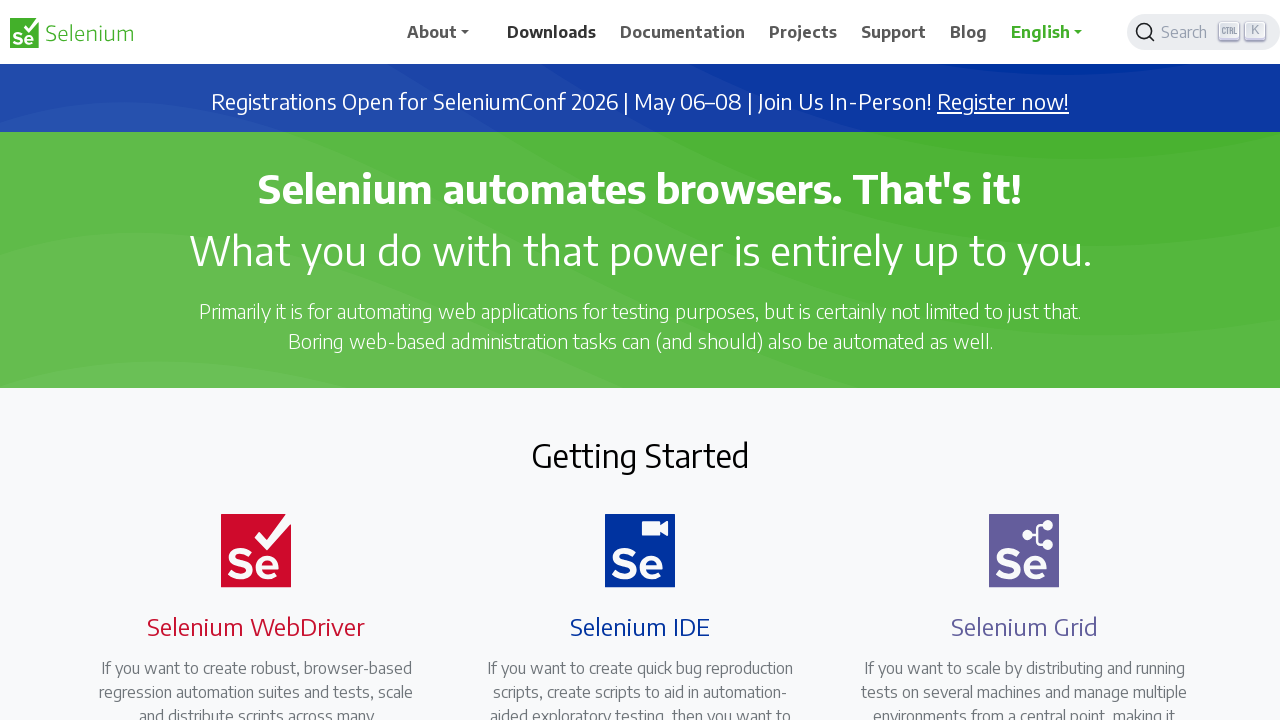

Clicked navigation link with Ctrl held down to open in new tab
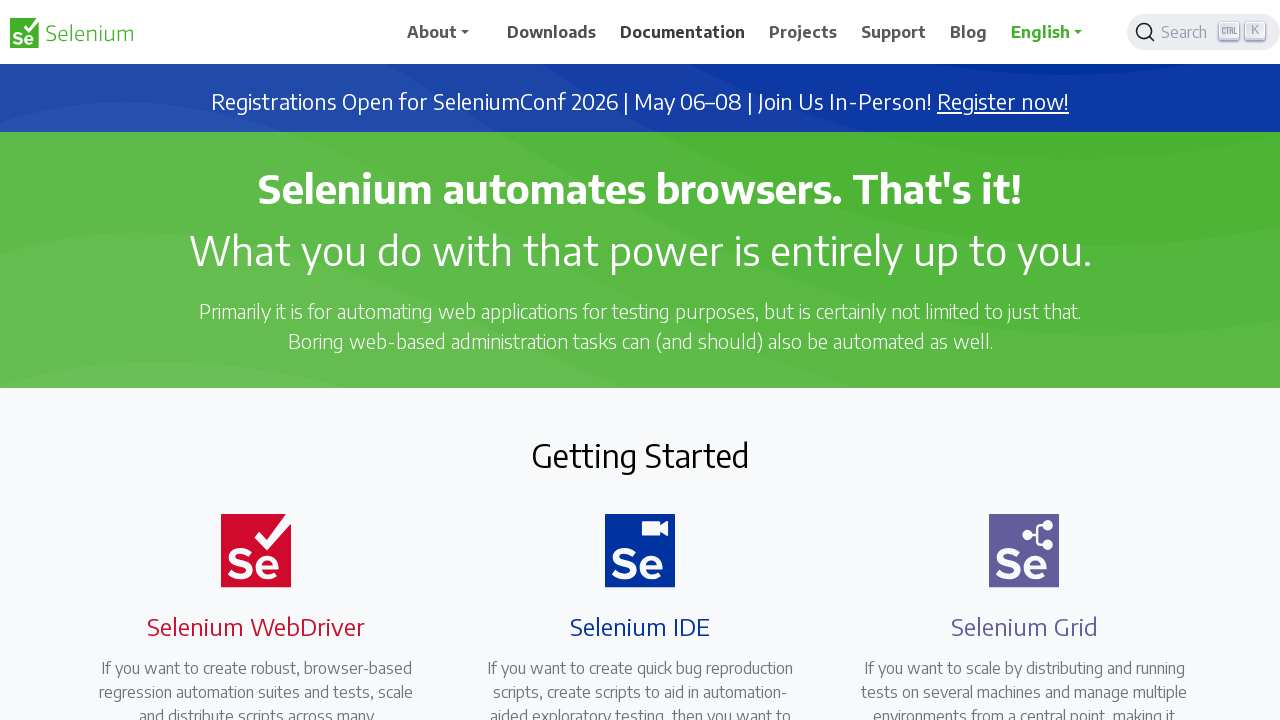

Released Control key
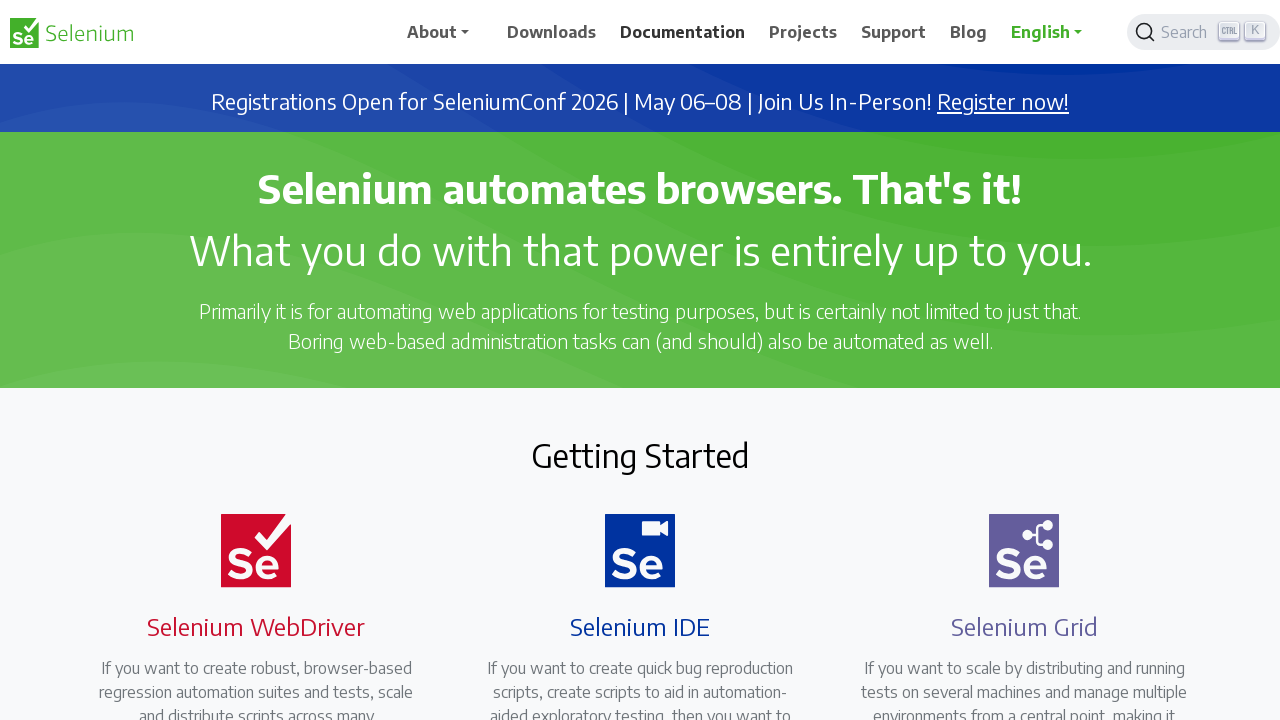

Pressed Control key down
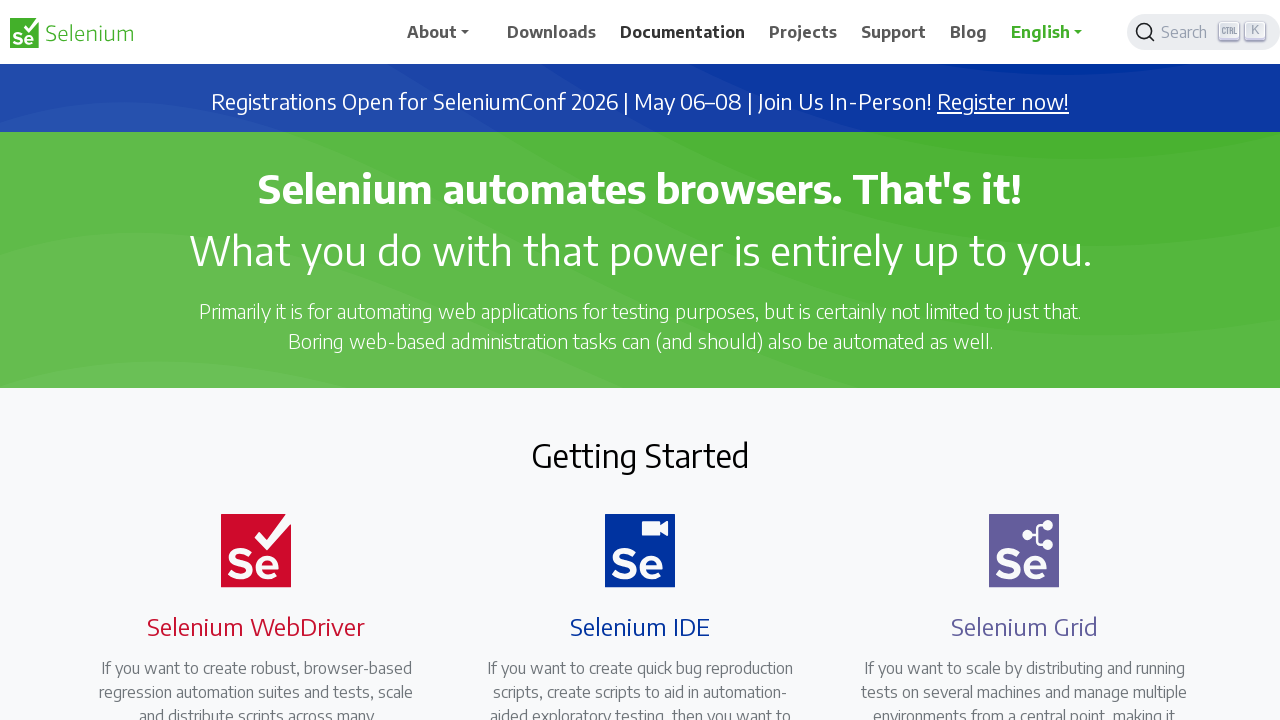

Clicked navigation link with Ctrl held down to open in new tab
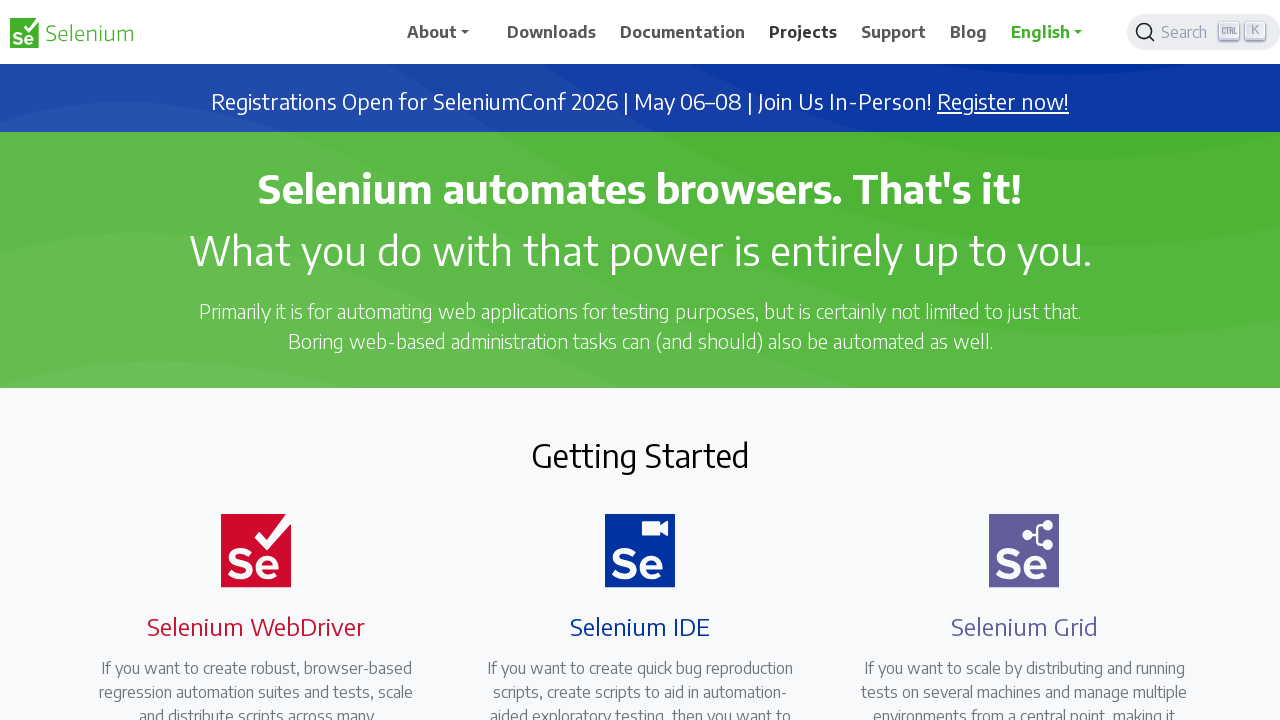

Released Control key
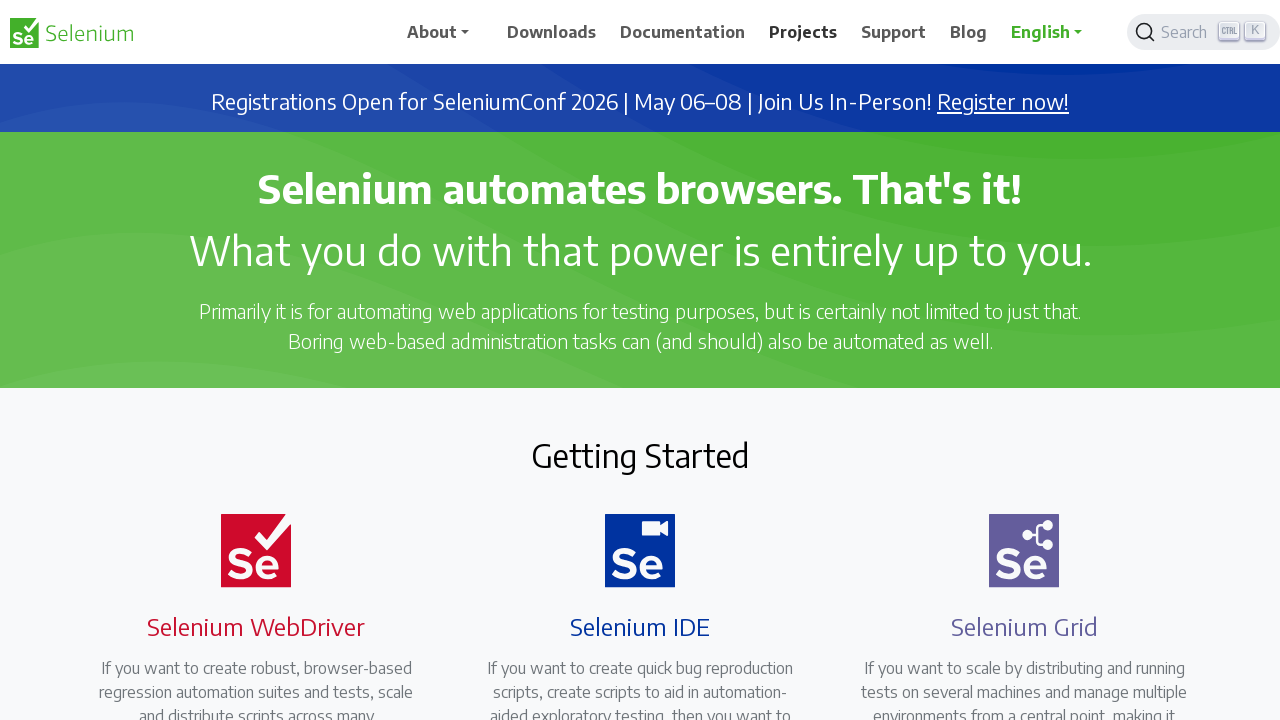

Pressed Control key down
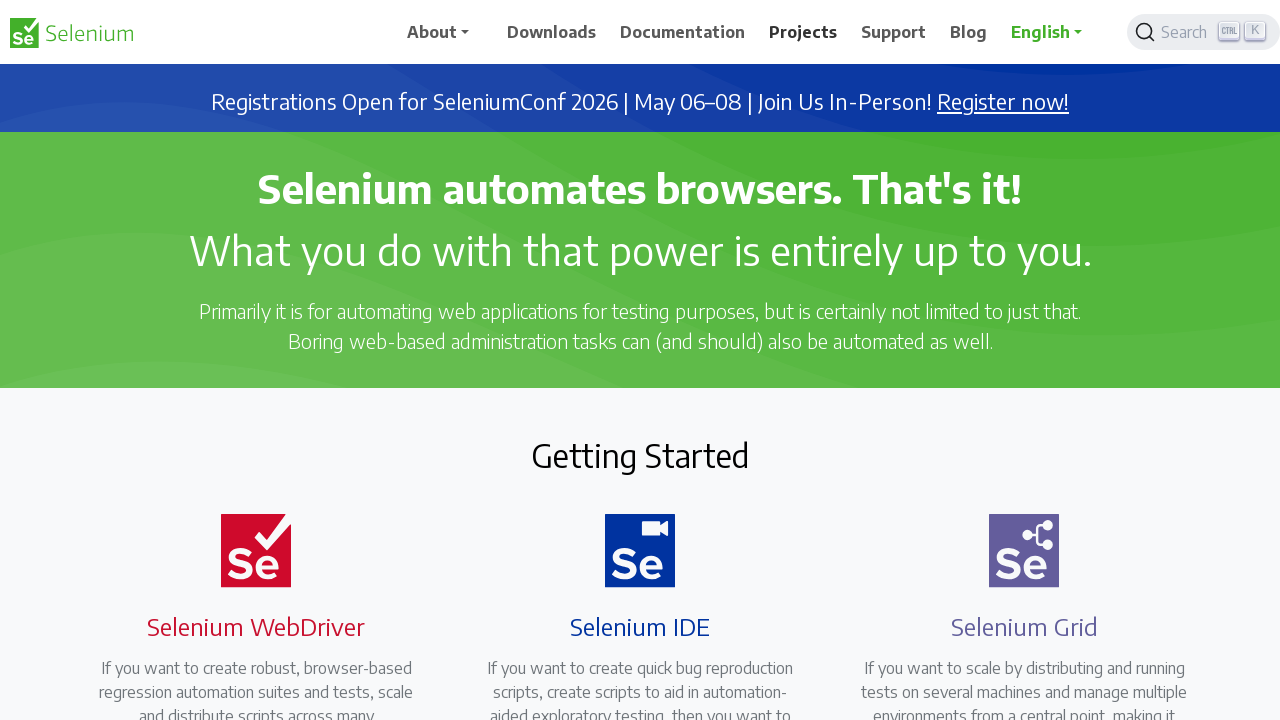

Clicked navigation link with Ctrl held down to open in new tab
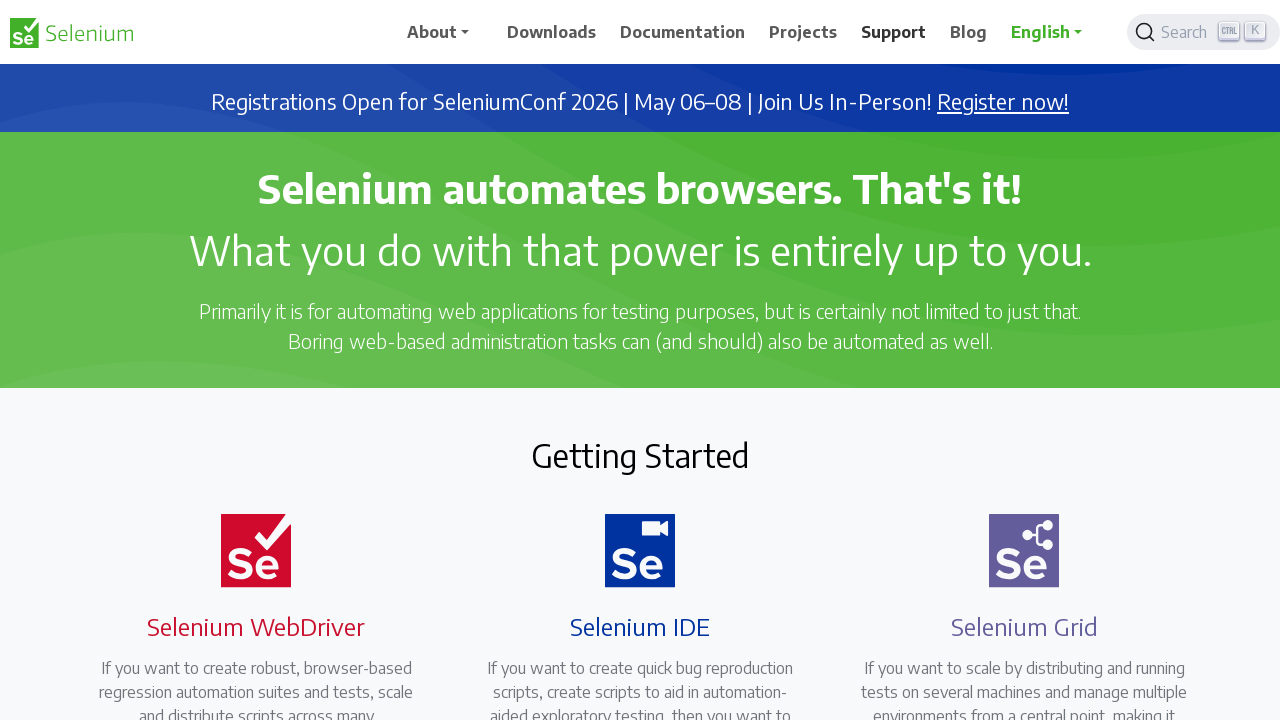

Released Control key
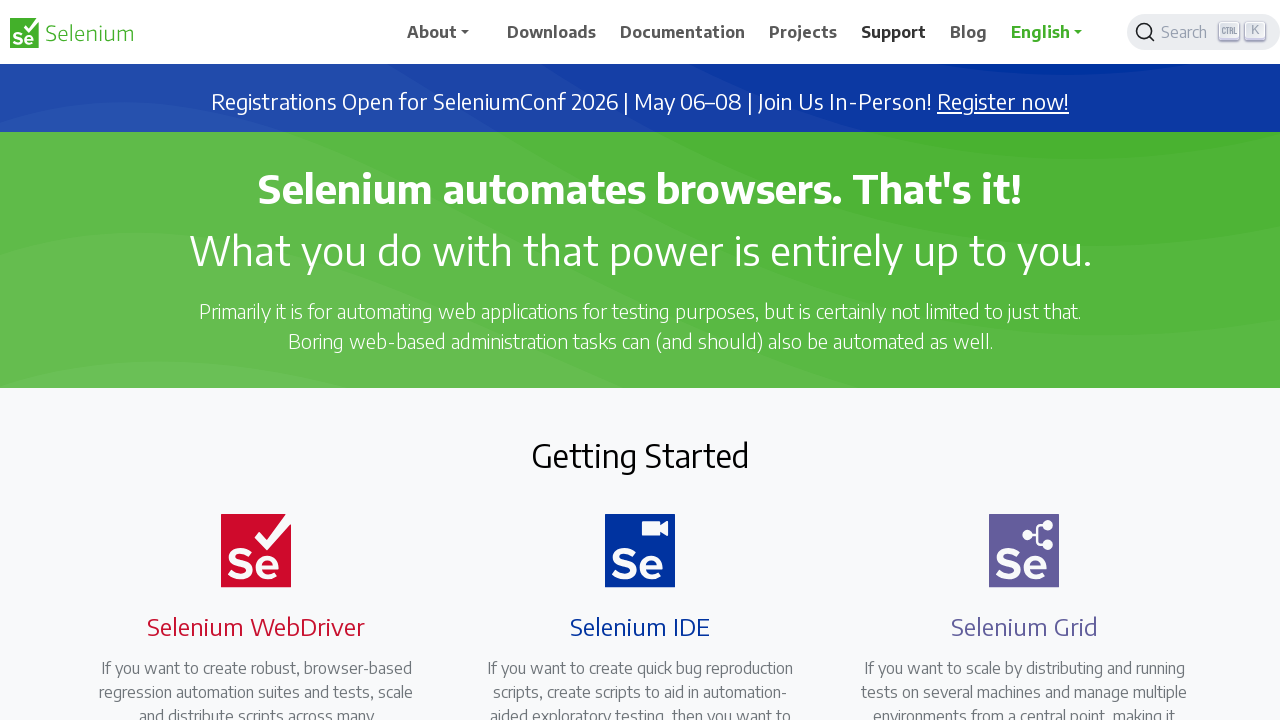

Pressed Control key down
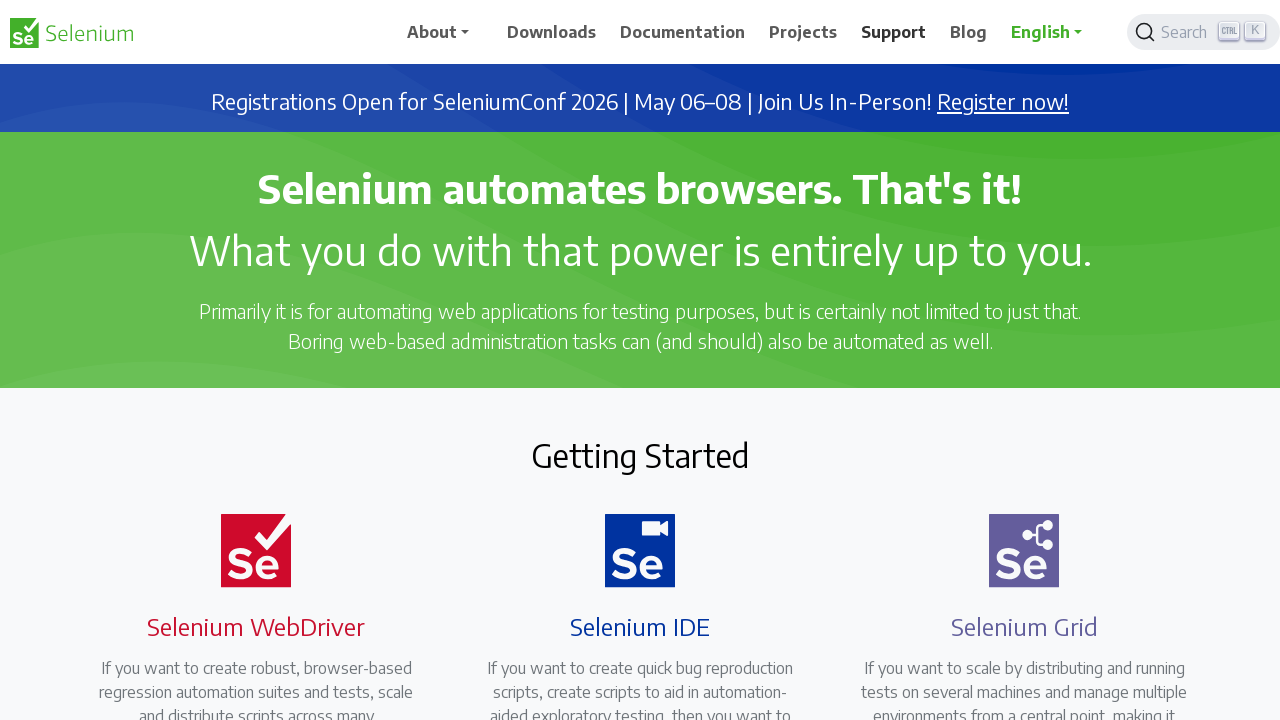

Clicked navigation link with Ctrl held down to open in new tab
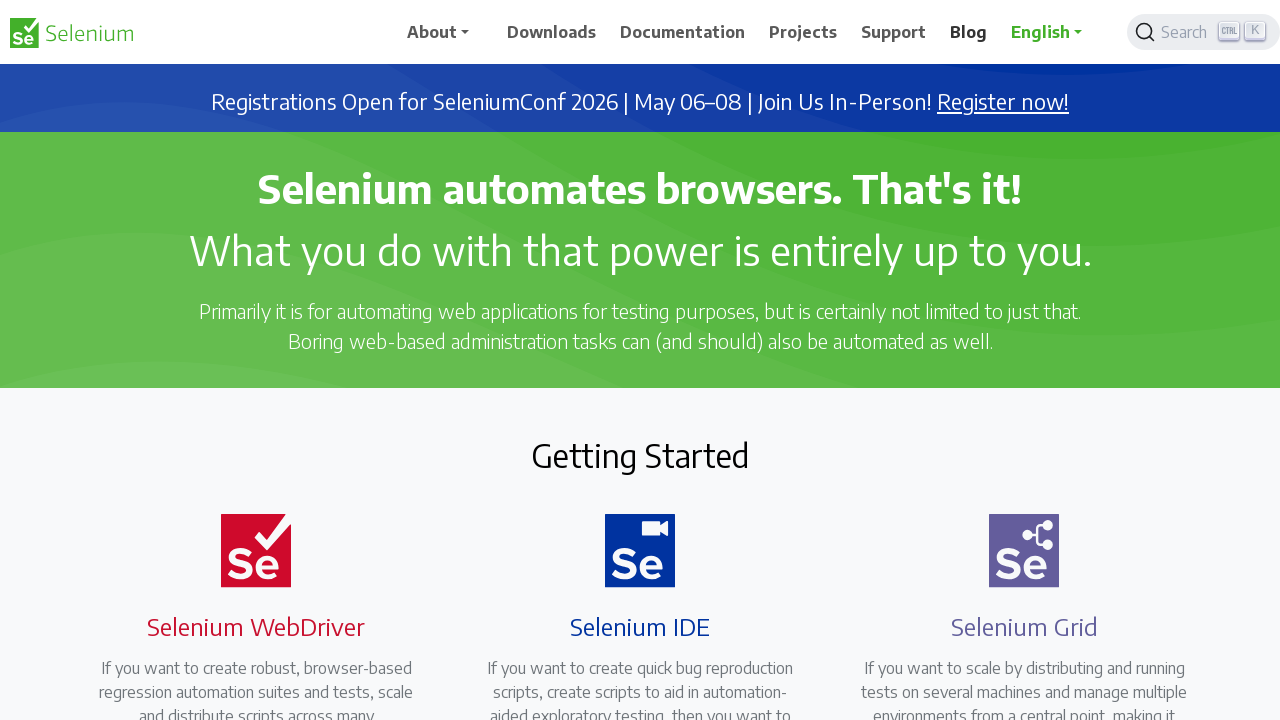

Released Control key
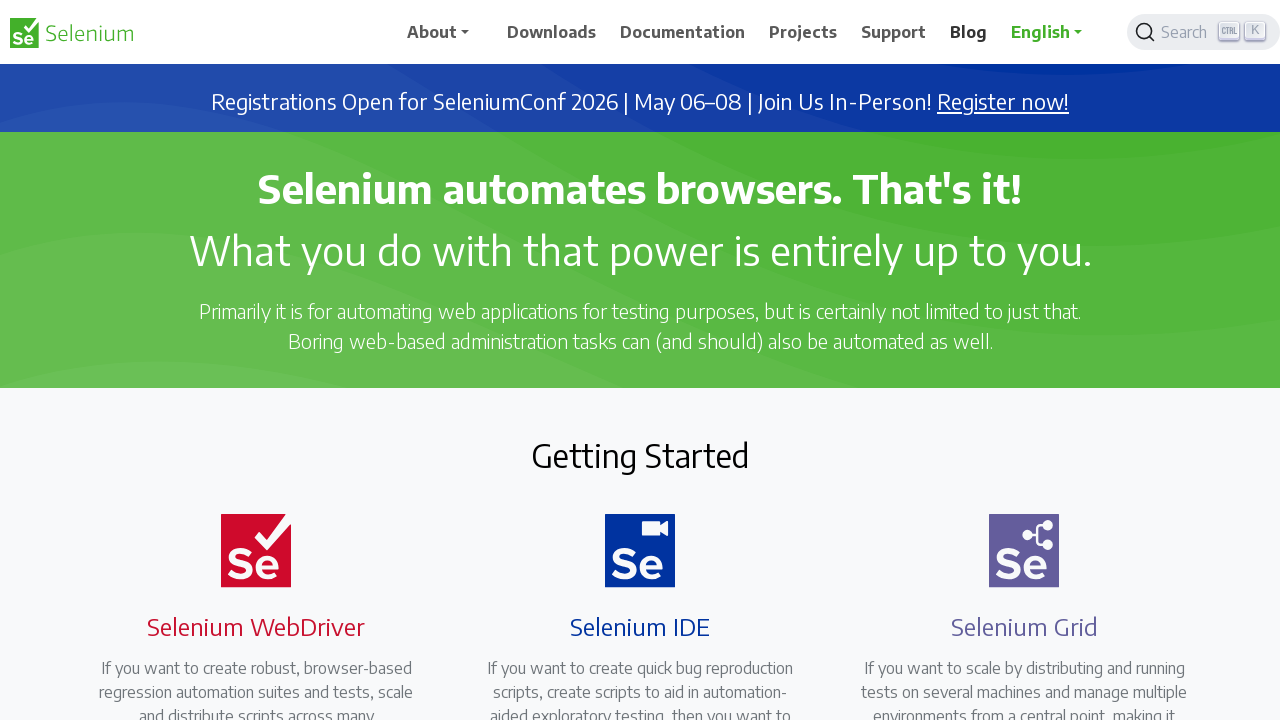

Pressed Control key down
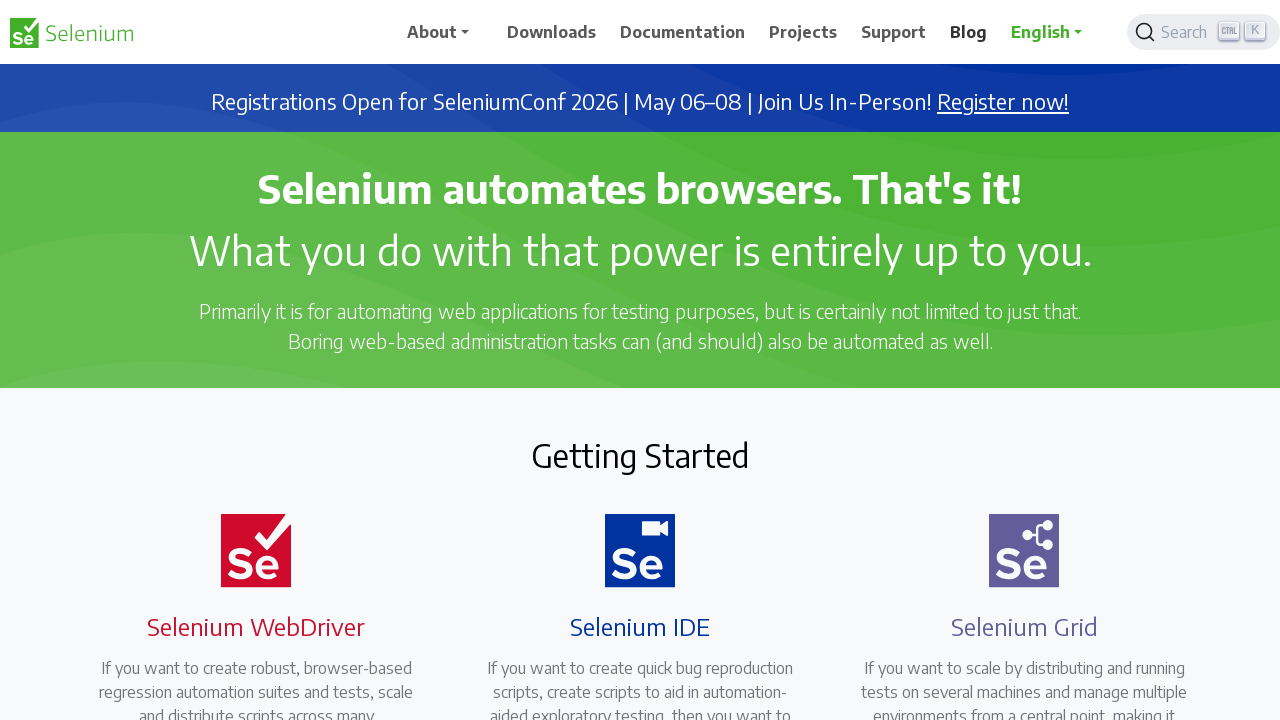

Clicked navigation link with Ctrl held down to open in new tab
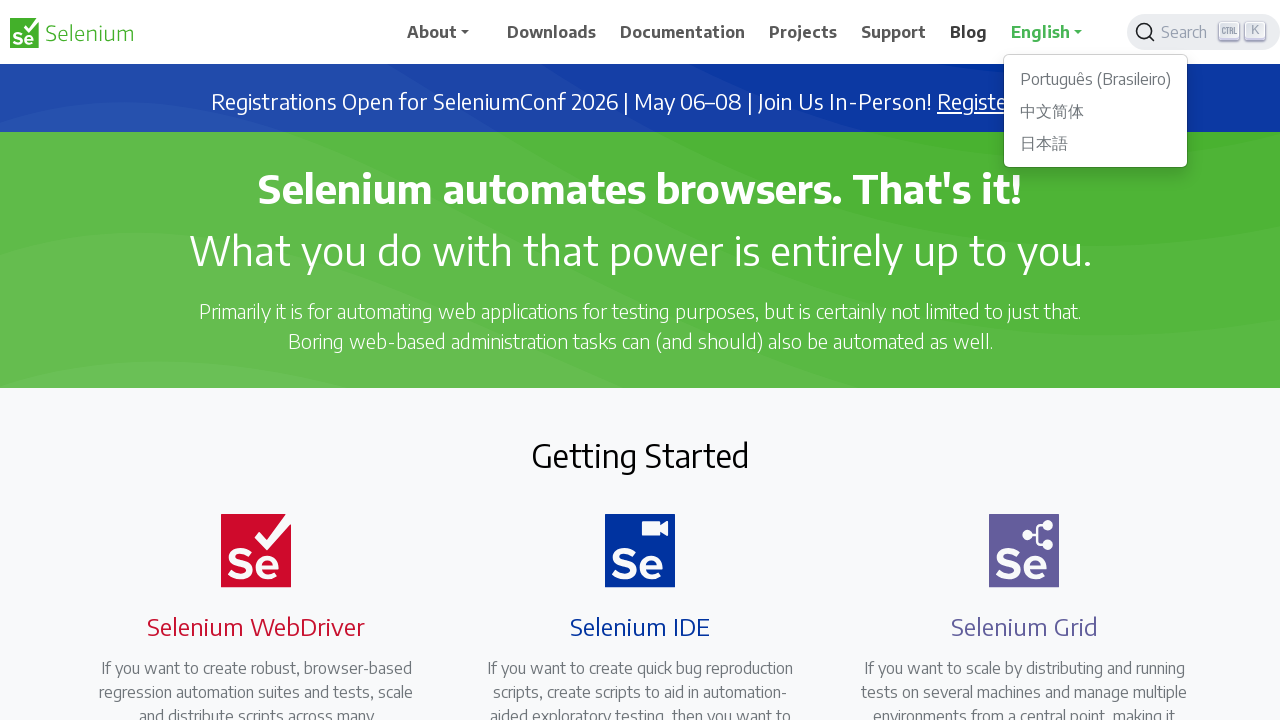

Released Control key
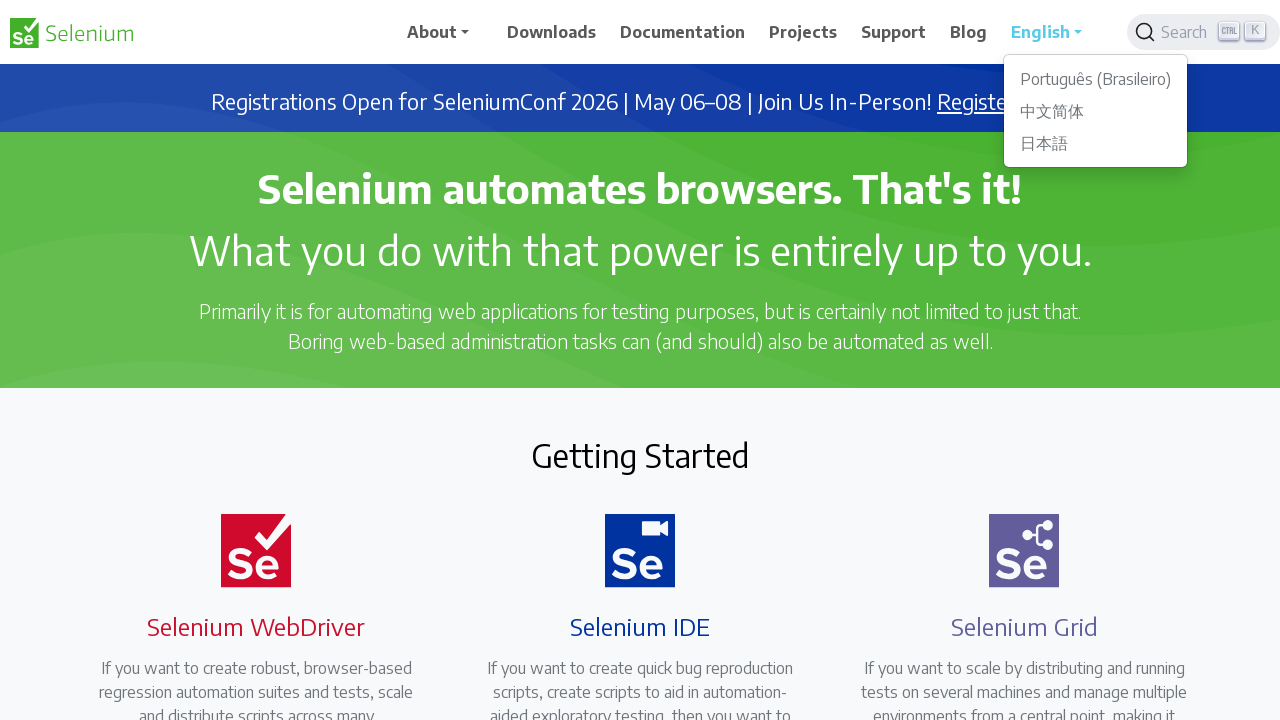

Retrieved all open pages/tabs from the browser context
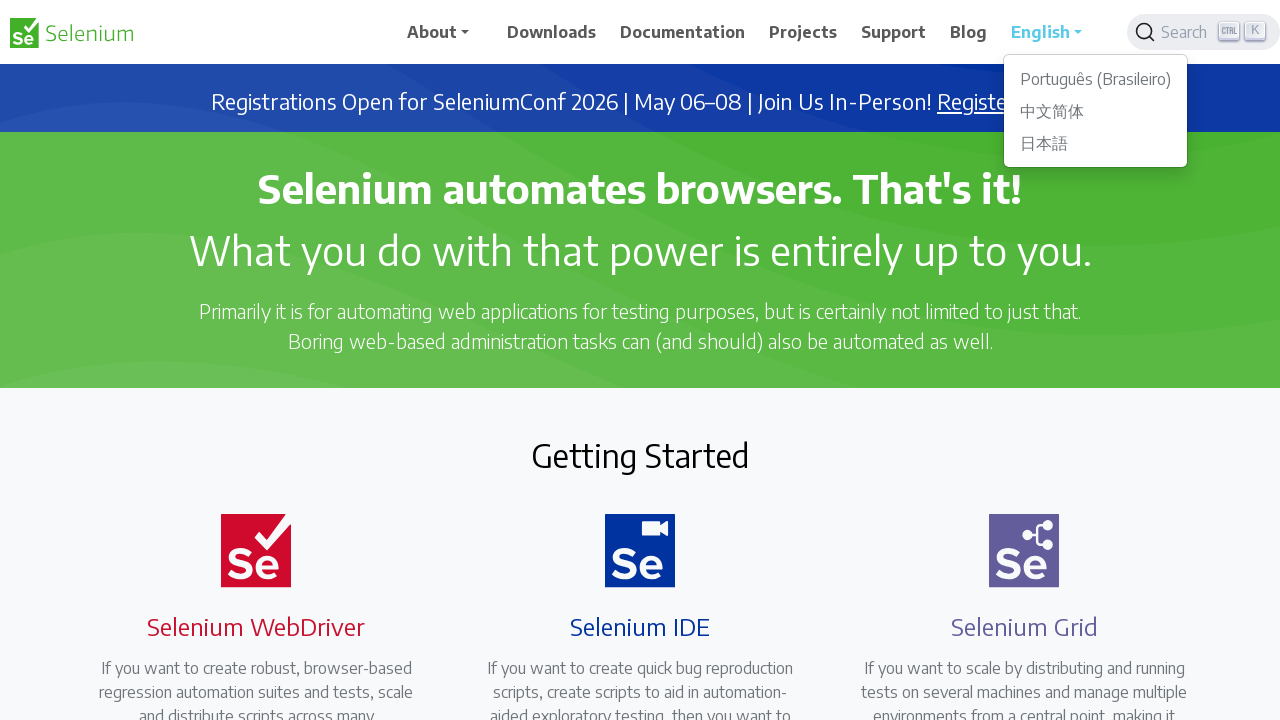

Switched to the Projects tab
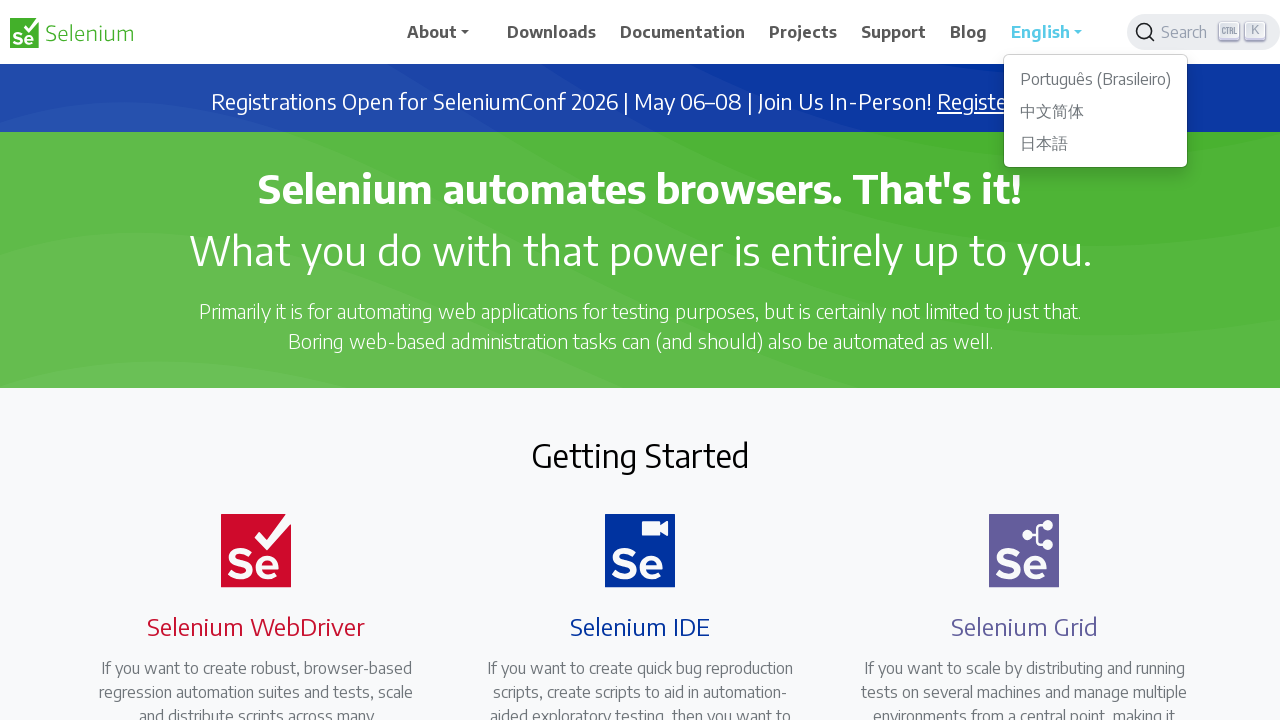

Clicked on W3C Recommendation link in the Projects tab at (392, 361) on text=W3C Recommendation!
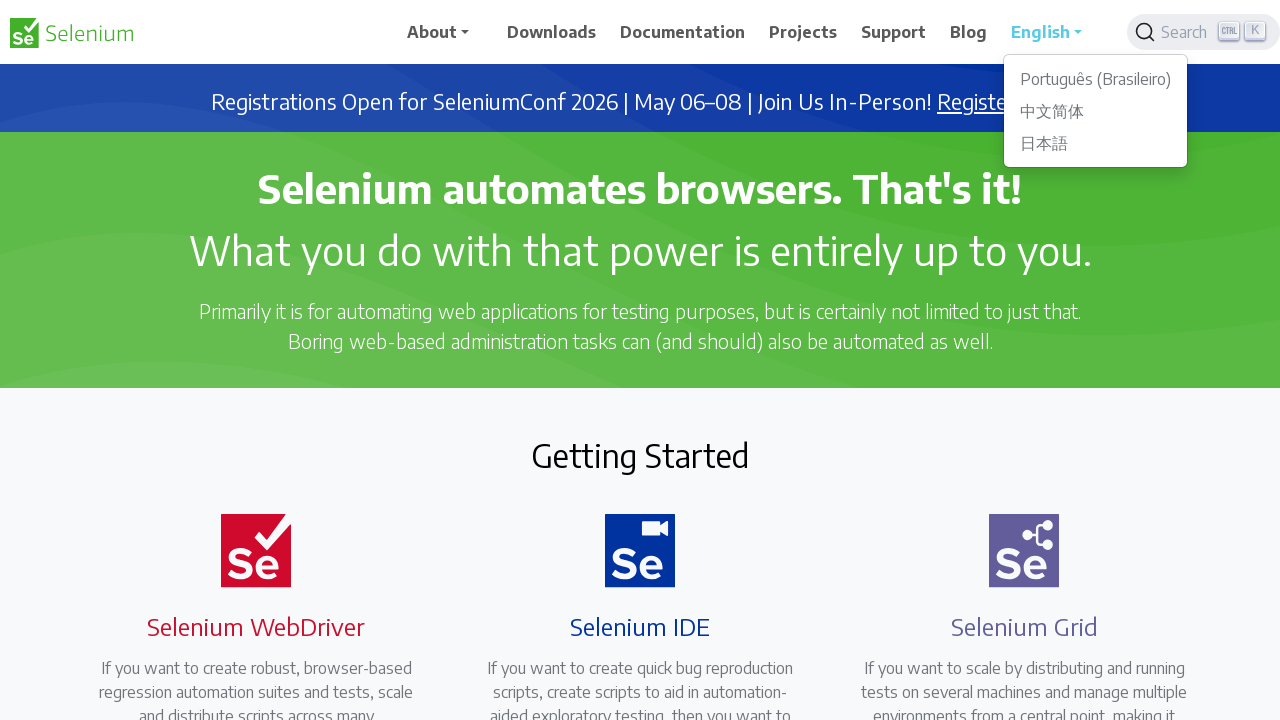

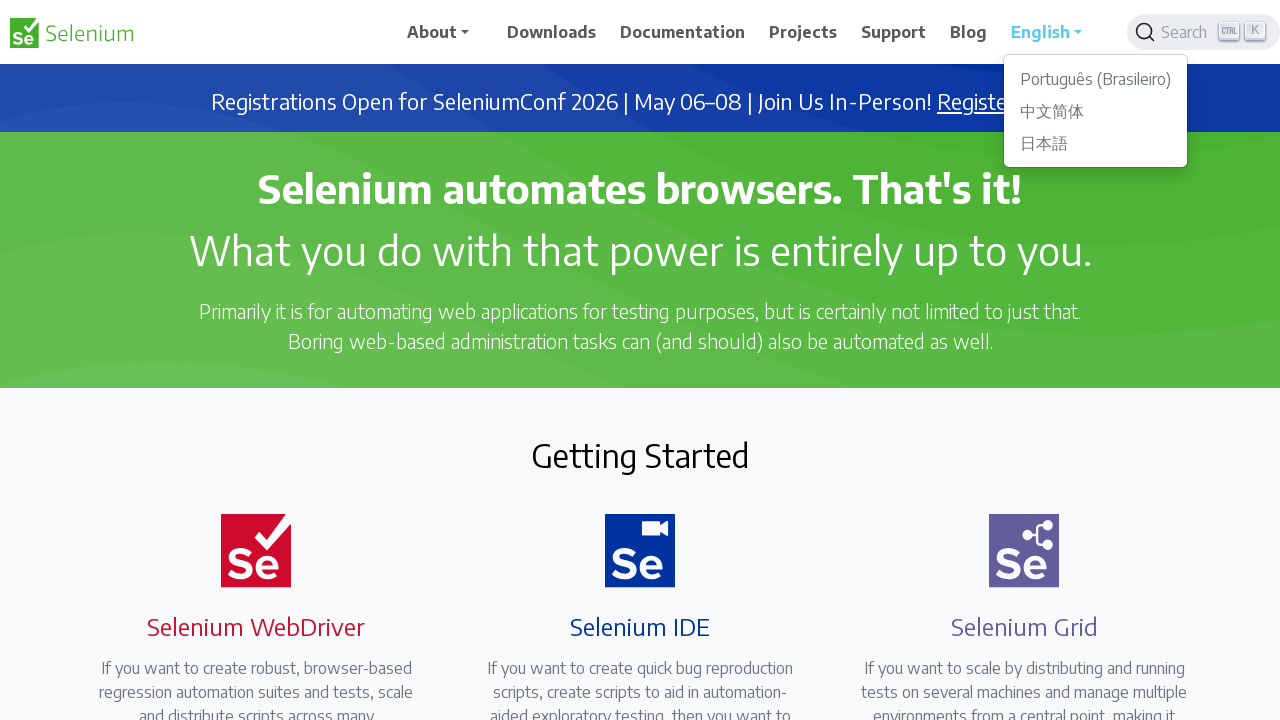